Demonstrates locating elements using XPath on an automation practice page

Starting URL: https://www.rahulshettyacademy.com/AutomationPractice/

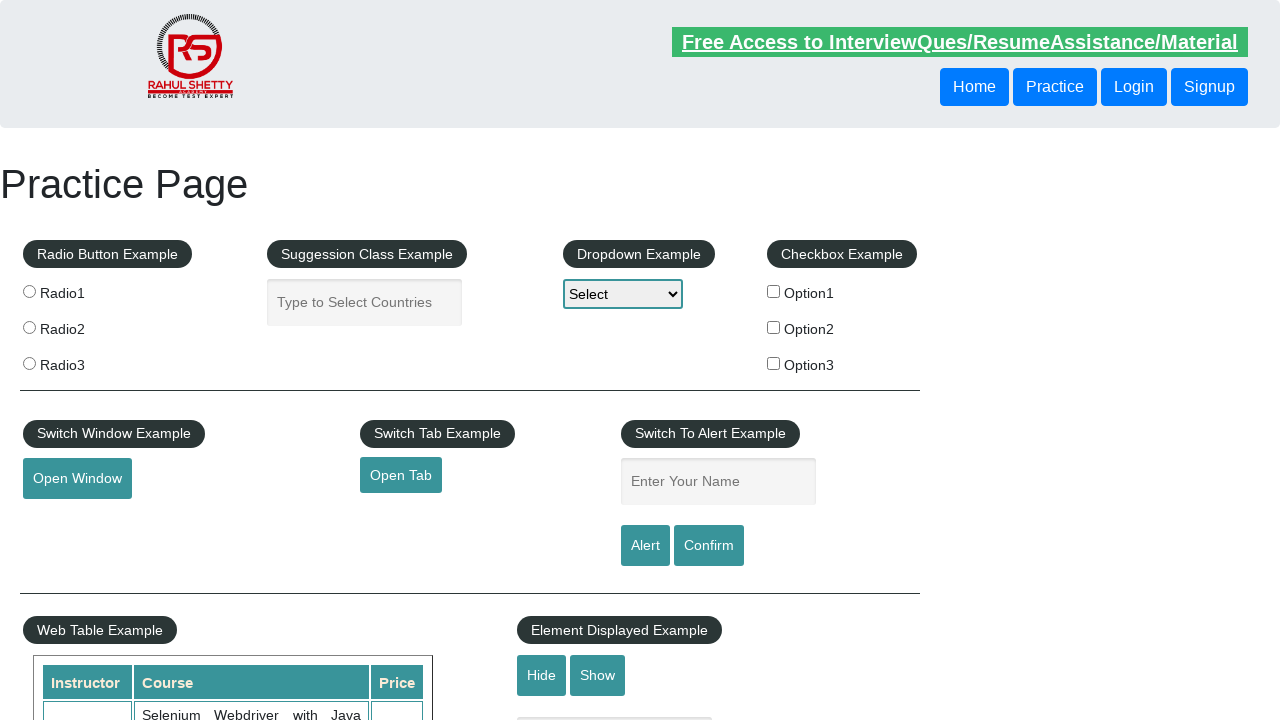

Set viewport to 1920x1080 fullscreen
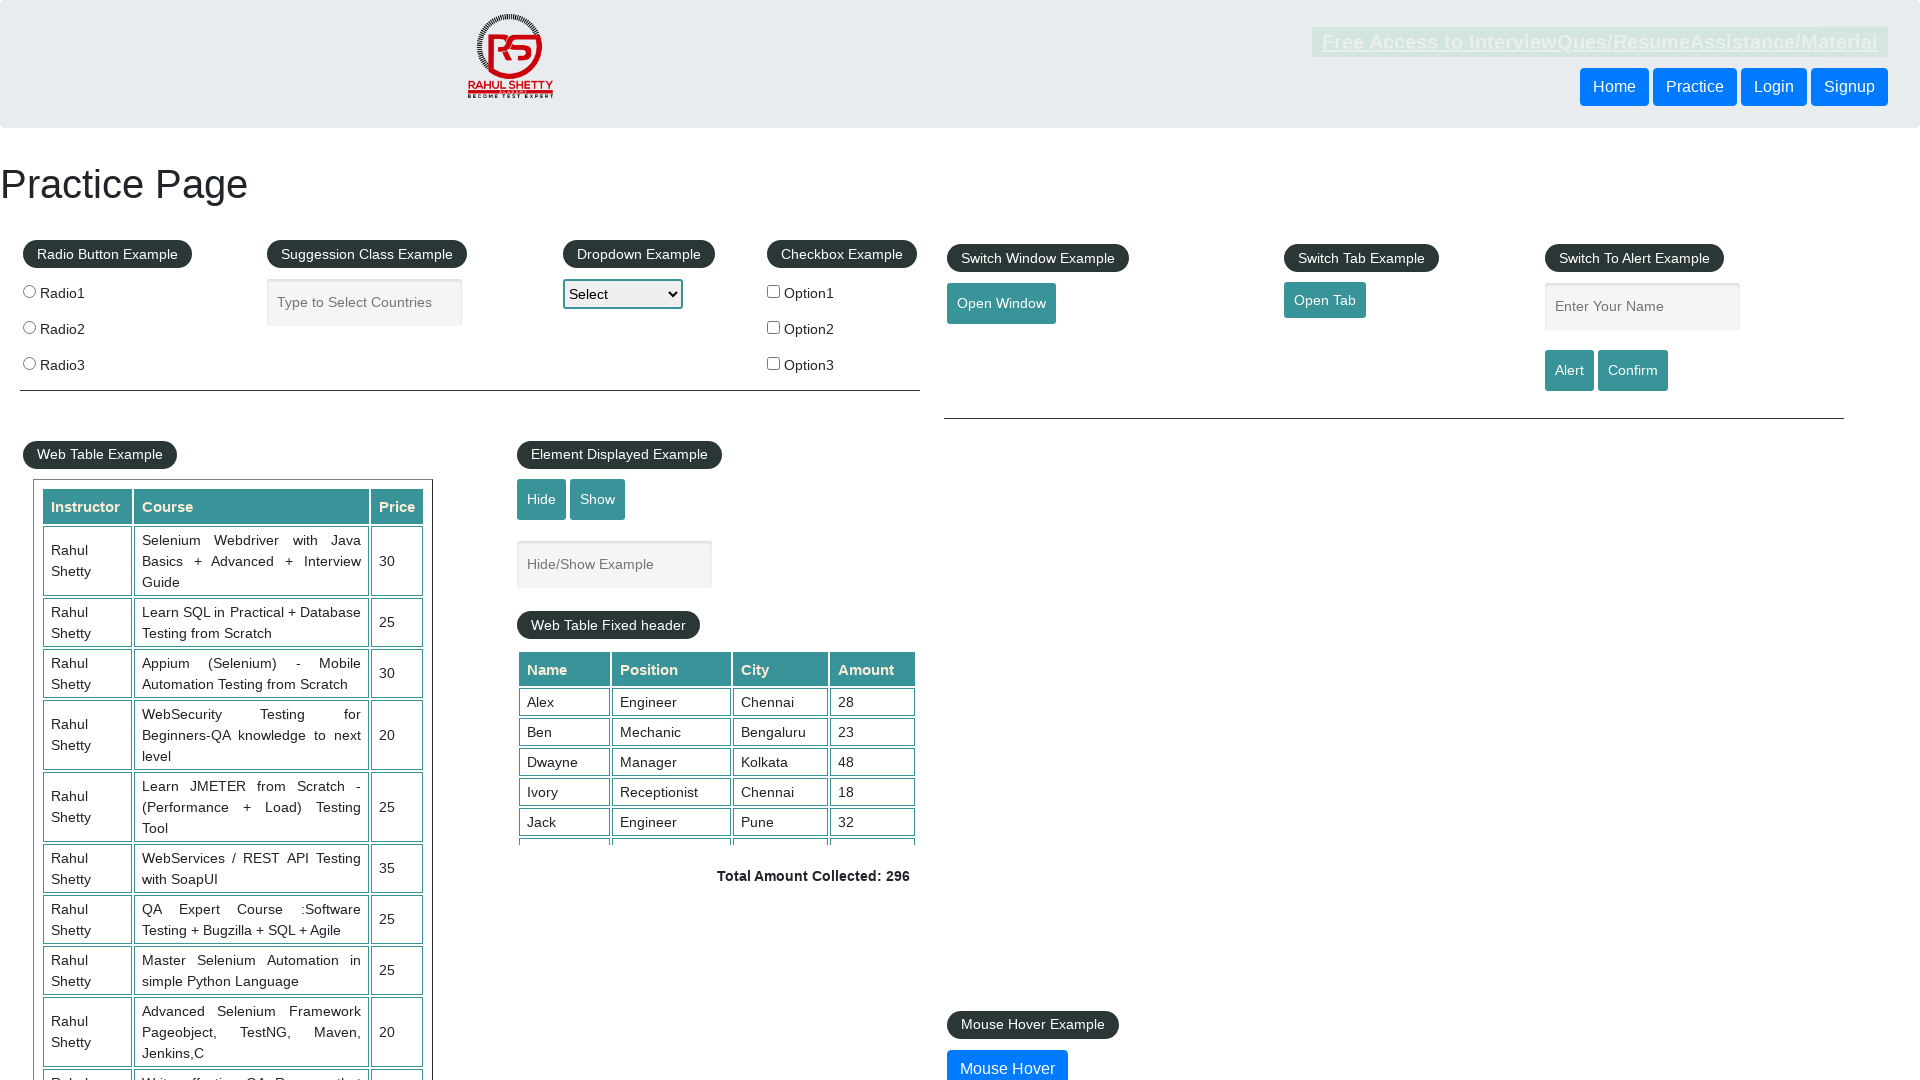

Located input element using XPath selector for name field with 'inputs' class
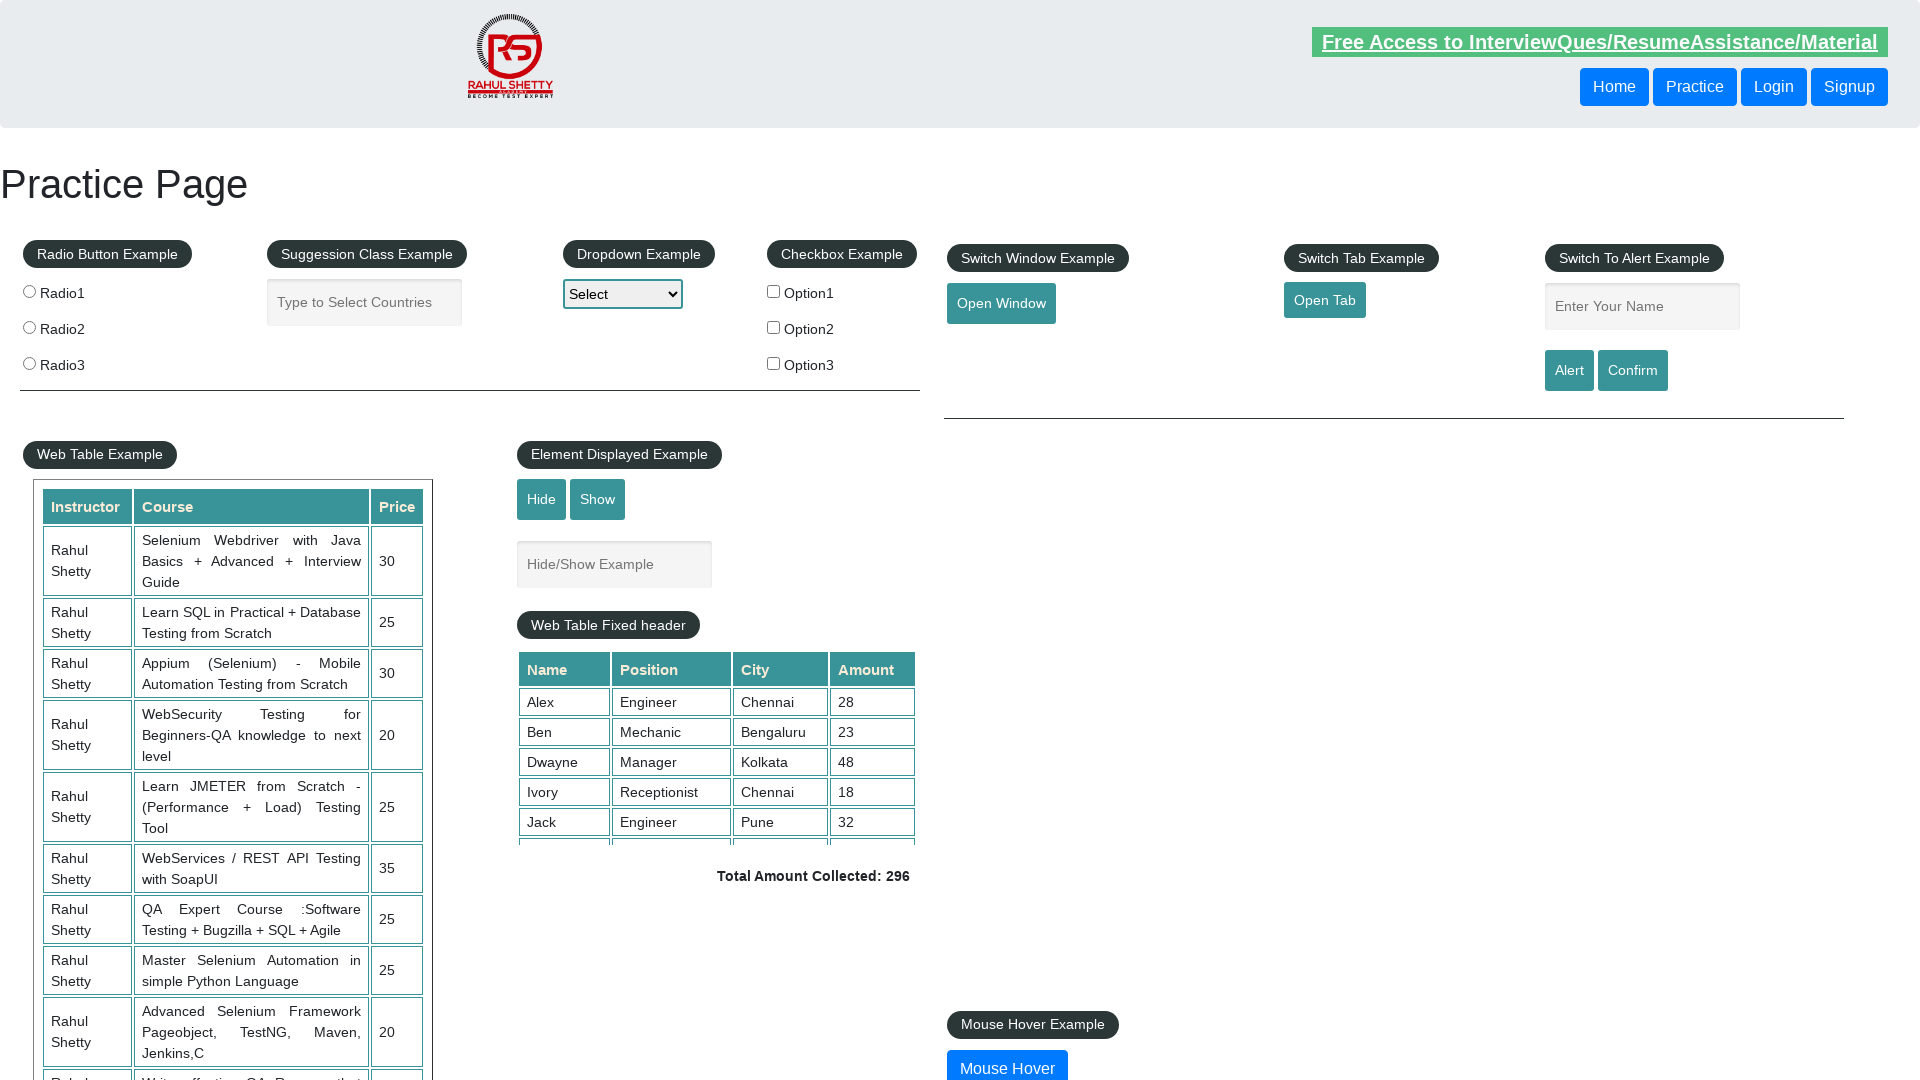

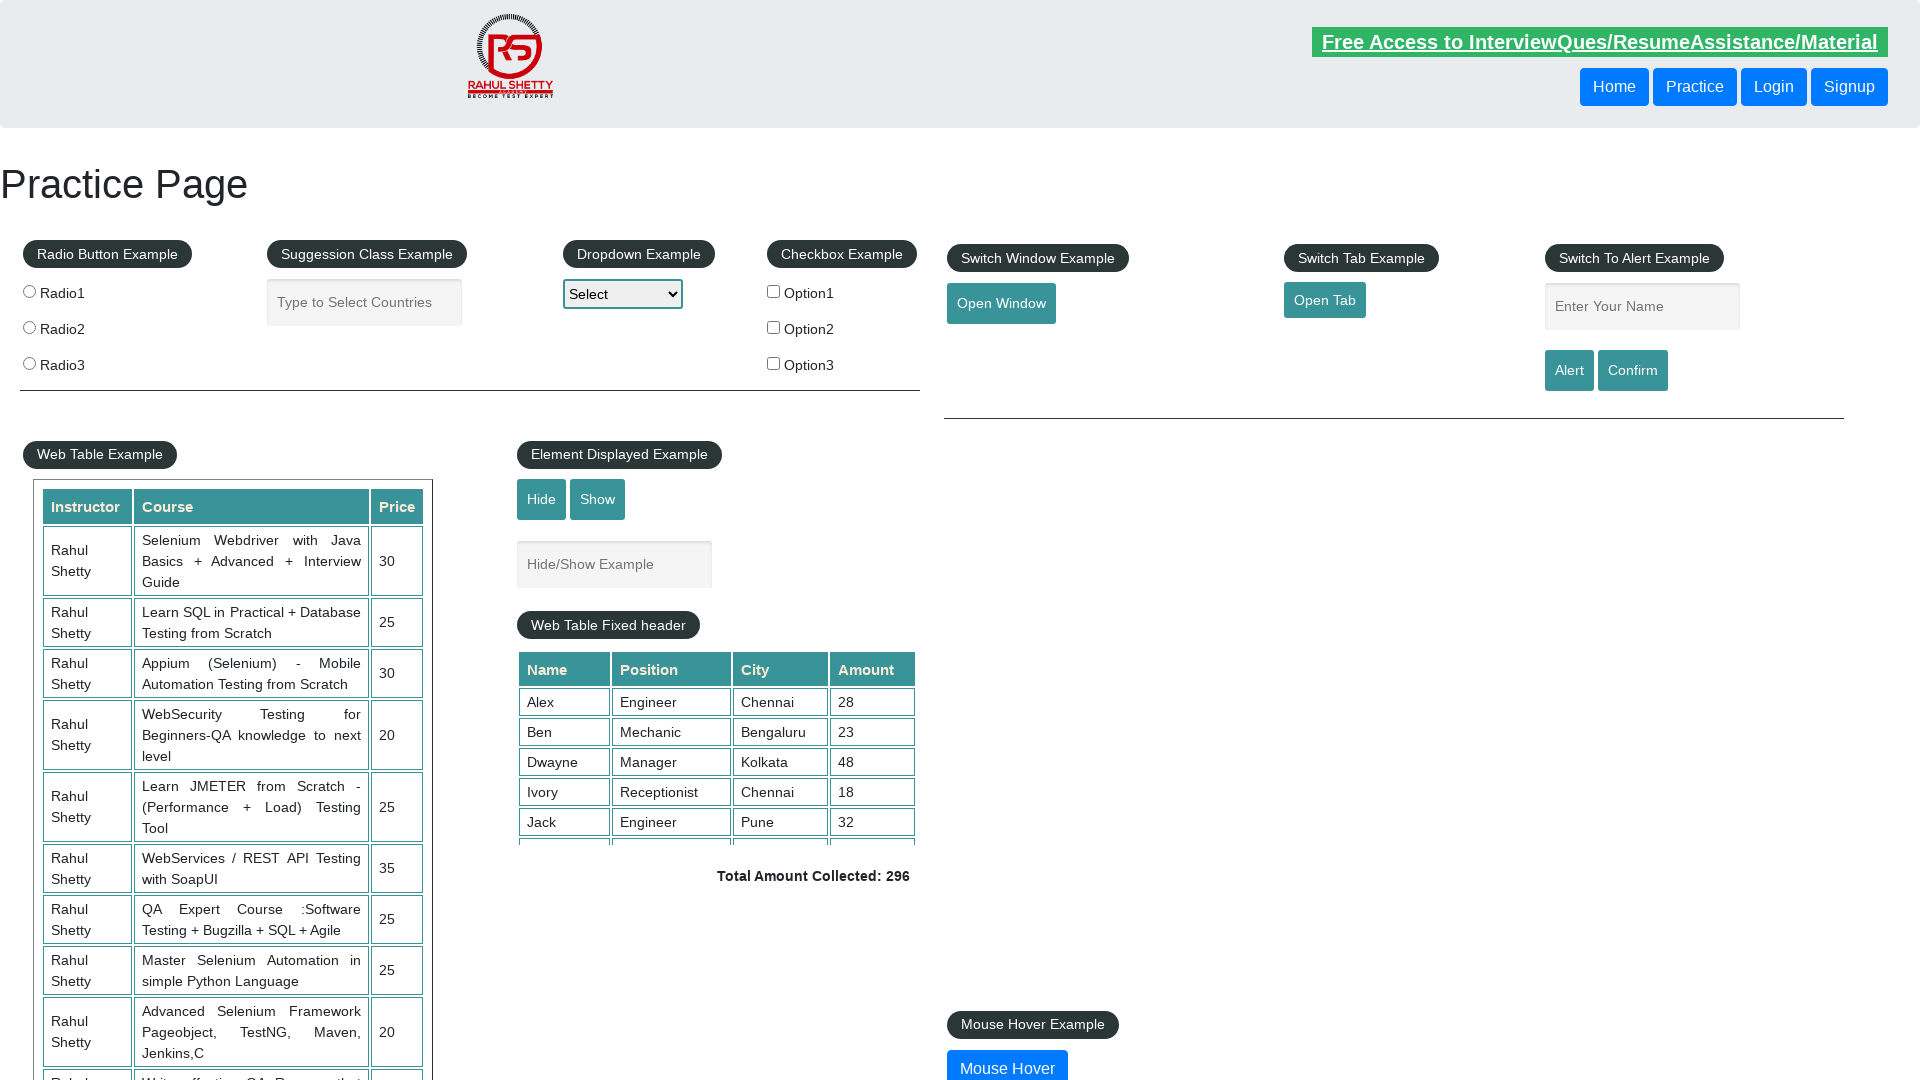